Tests right-click context menu functionality by performing a right-click on a button, selecting an option from the context menu, and accepting the resulting alert

Starting URL: https://swisnl.github.io/jQuery-contextMenu/demo.html

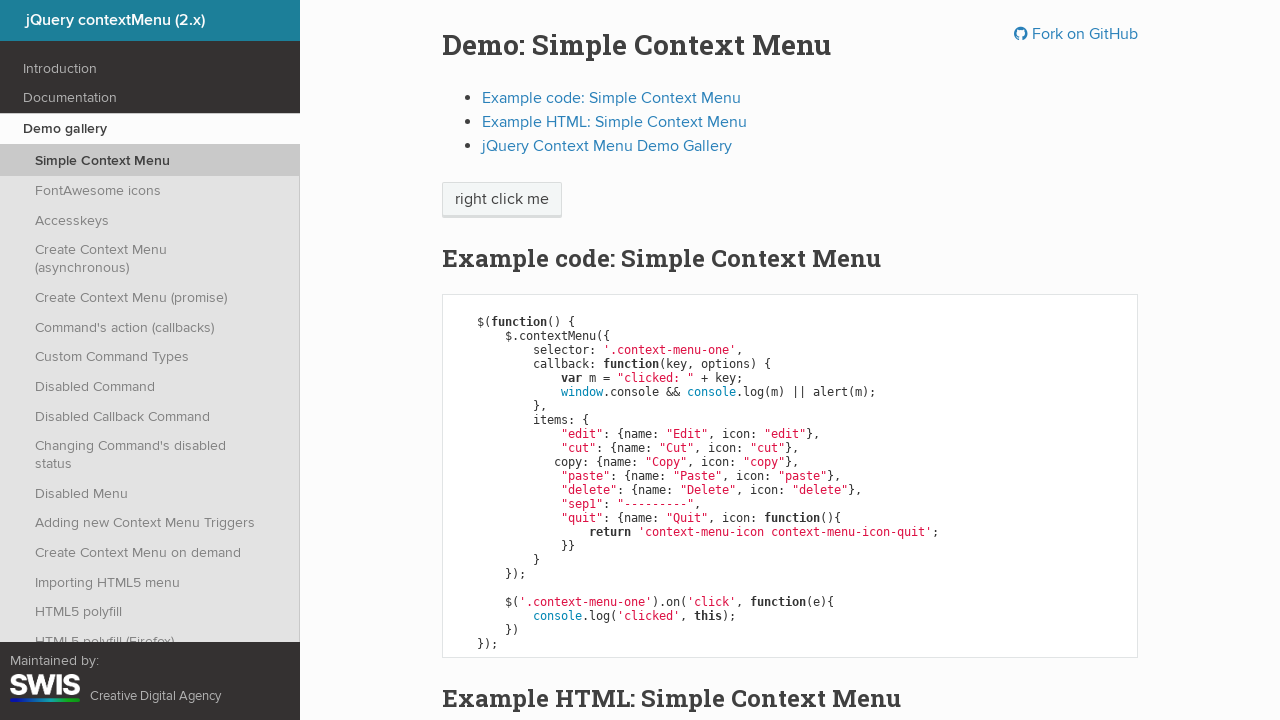

Located the button element for right-click testing
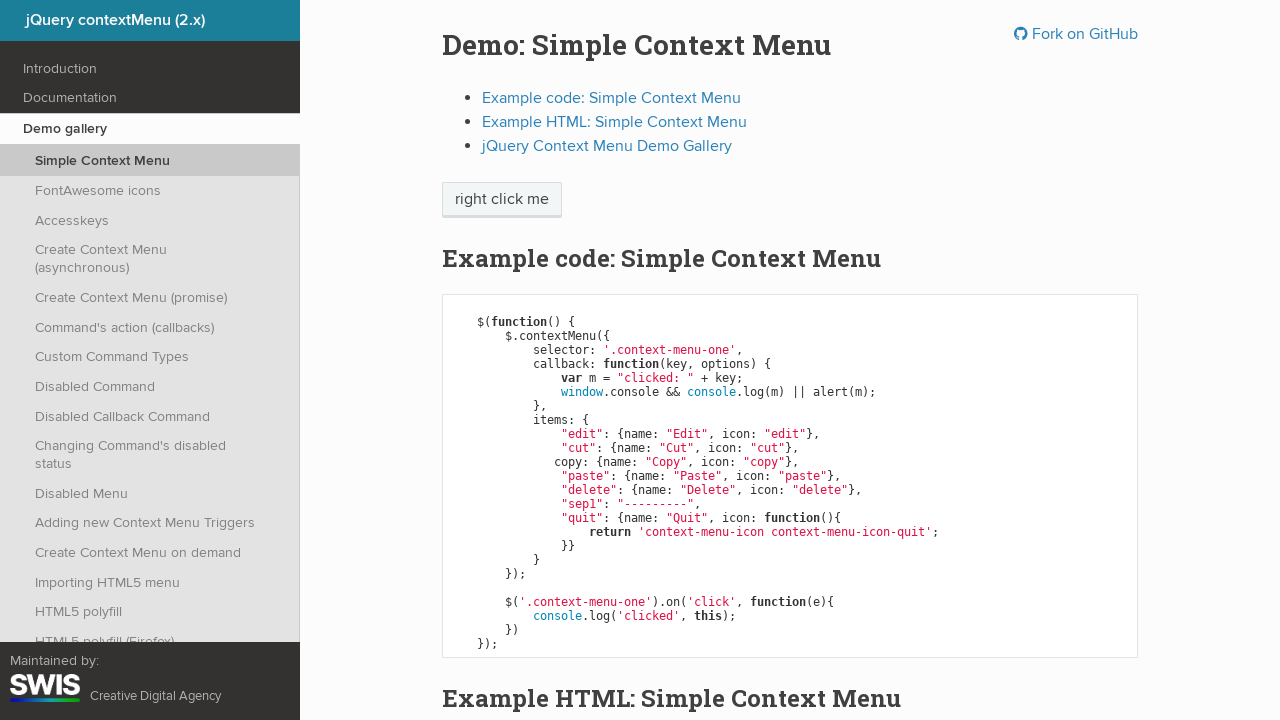

Performed right-click on the button at (502, 200) on xpath=/html/body/div/section/div/div/div/p/span
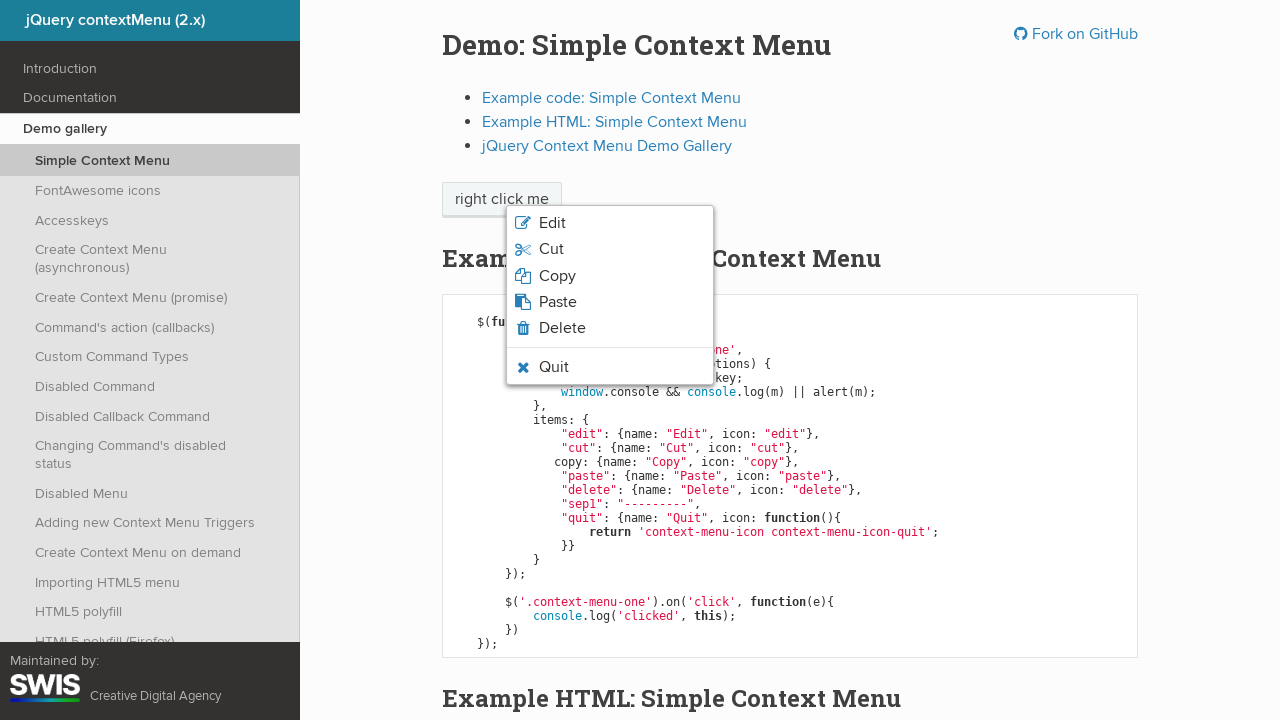

Waited for context menu to appear
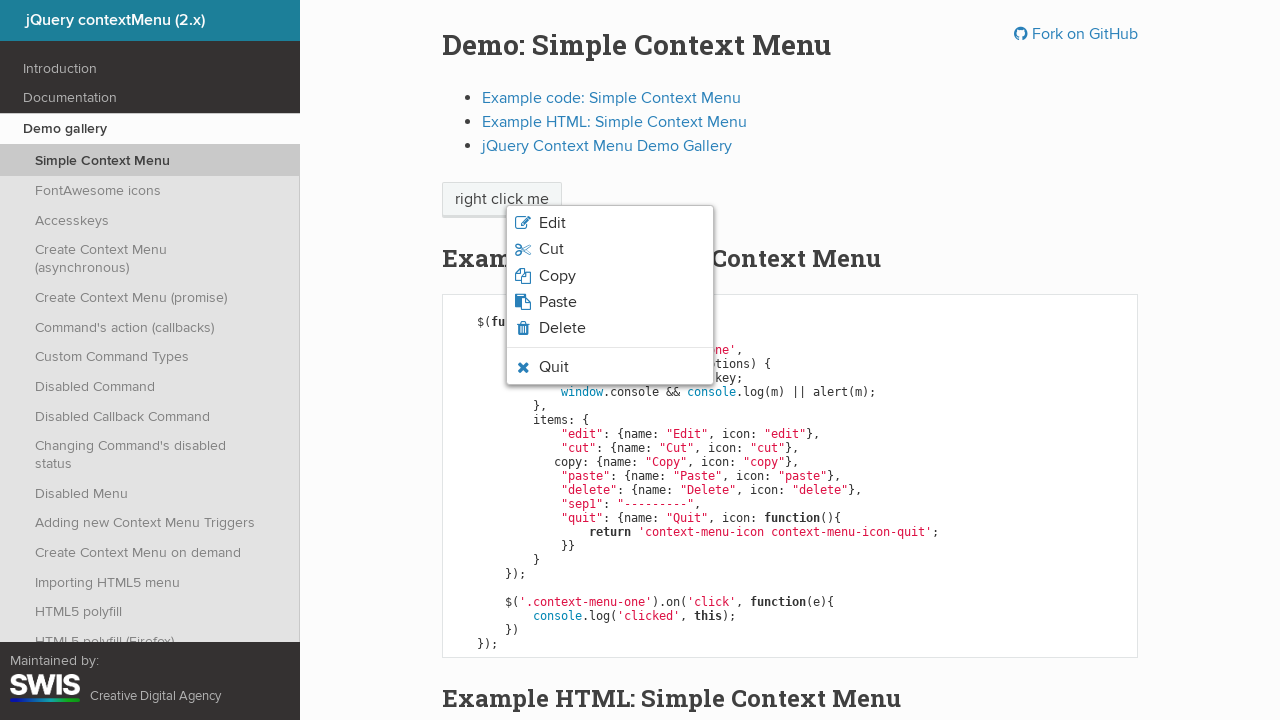

Clicked on the third option in the context menu at (557, 276) on xpath=/html/body/ul/li[3]/span
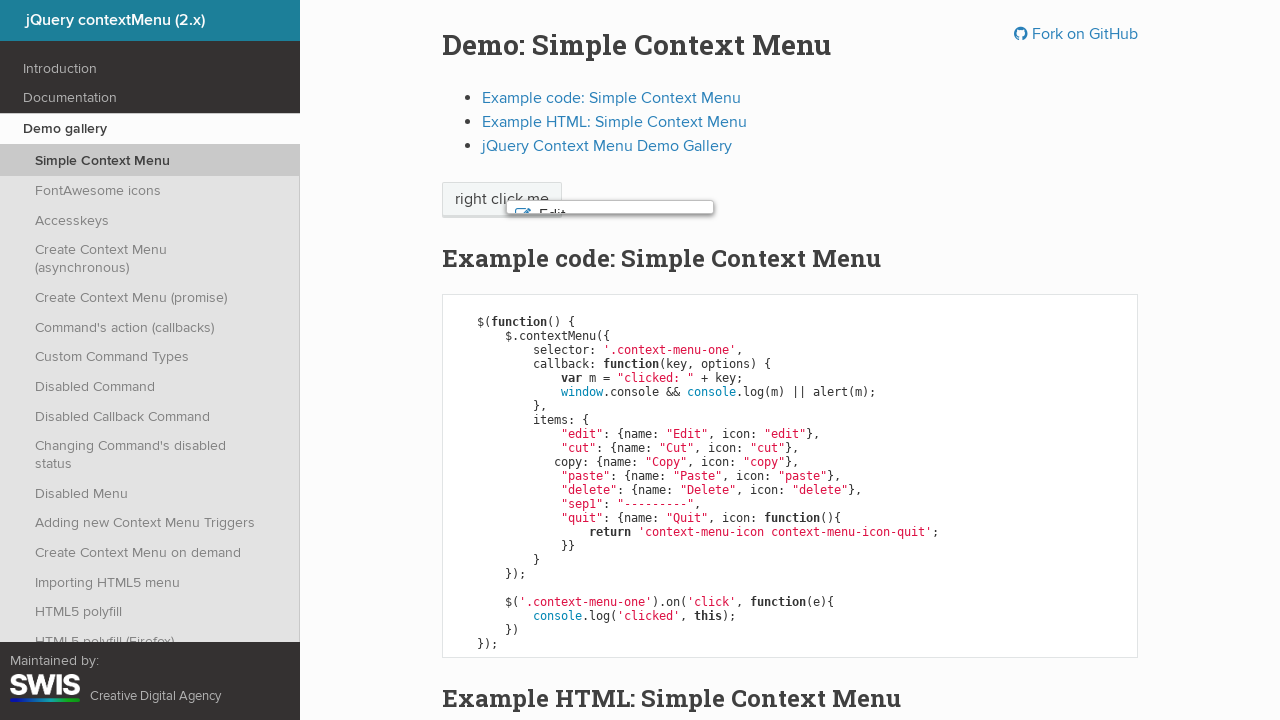

Set up alert handler to accept dialog
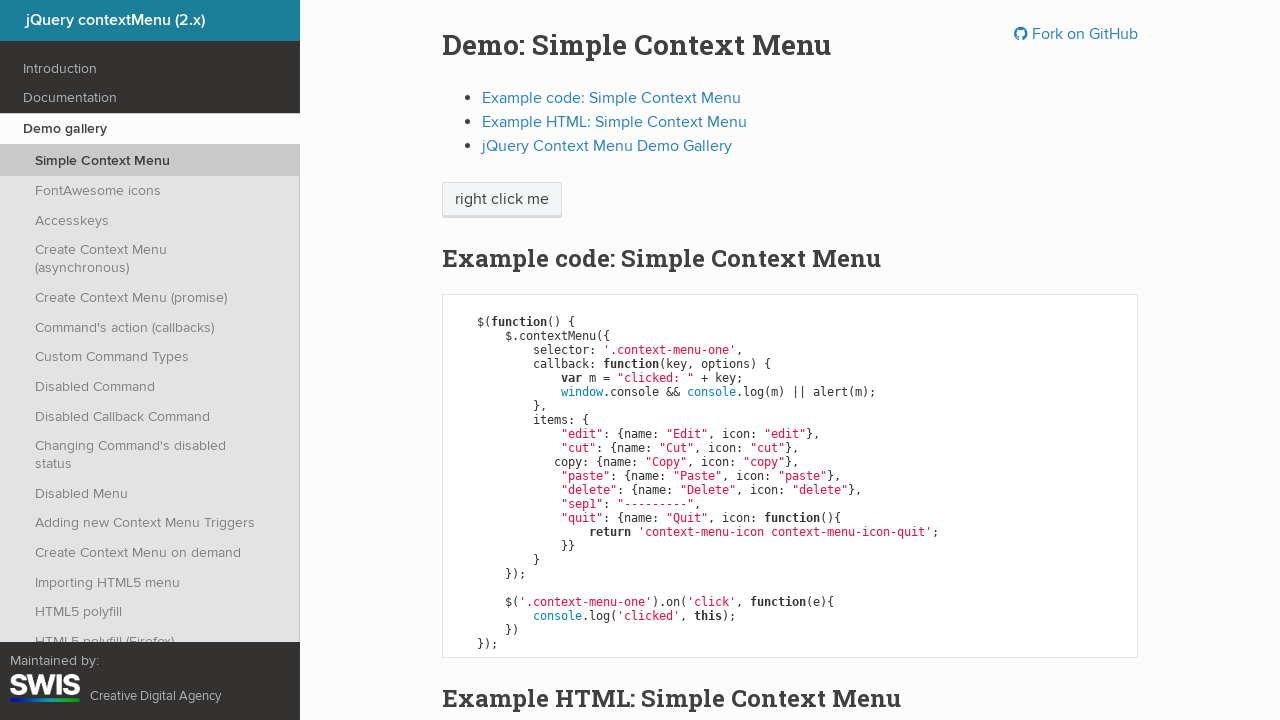

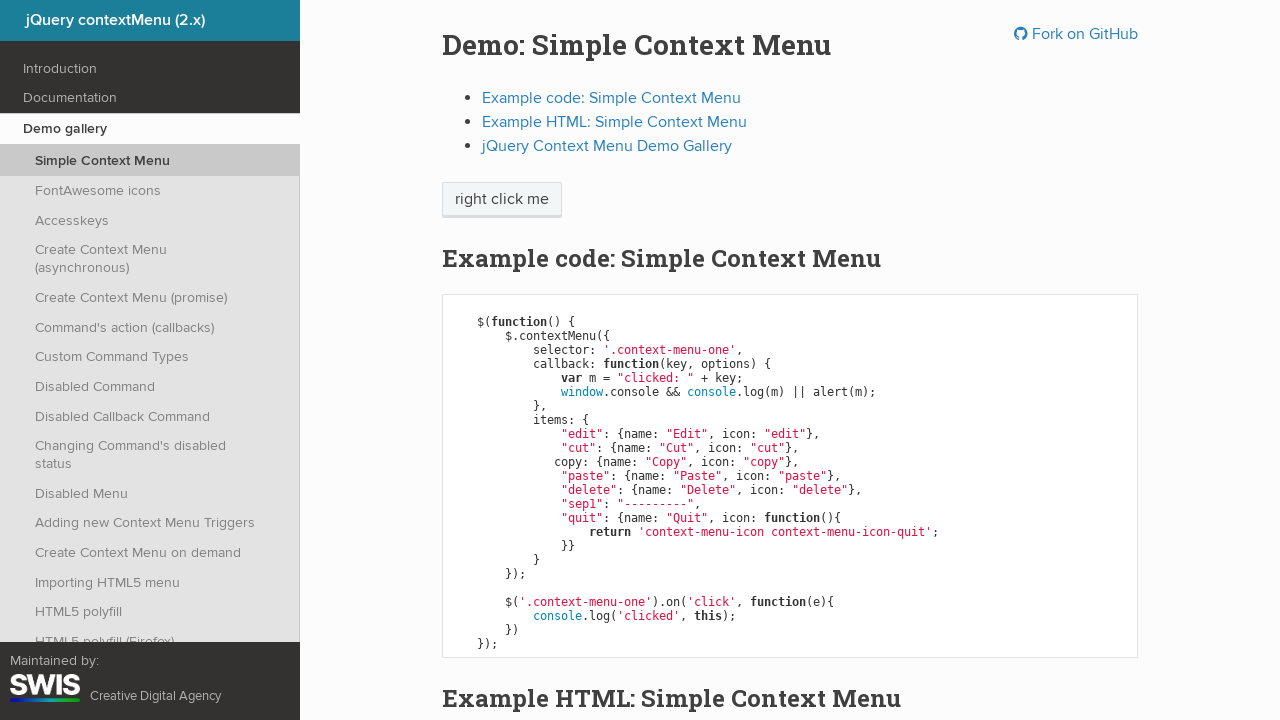